Verifies that multiple checkboxes can be selected simultaneously in the checkbox group

Starting URL: https://automationtesting.co.uk/dropdown.html

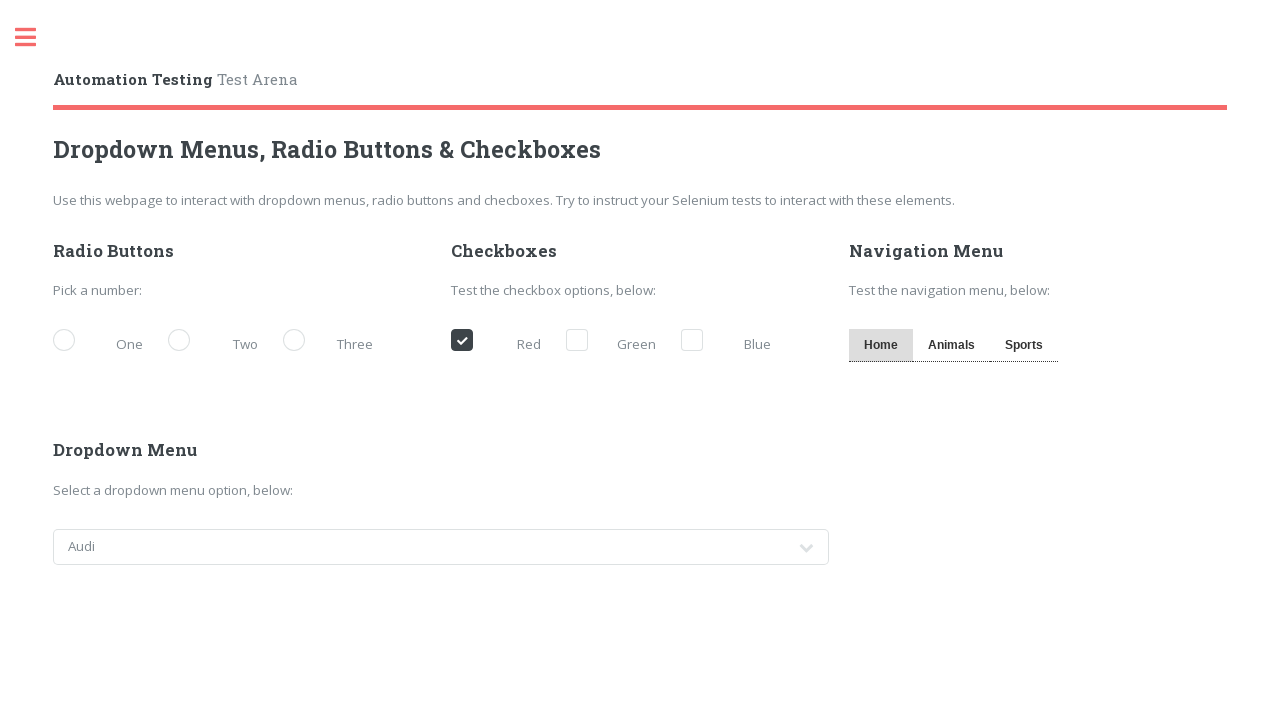

Located red checkbox (first checkbox)
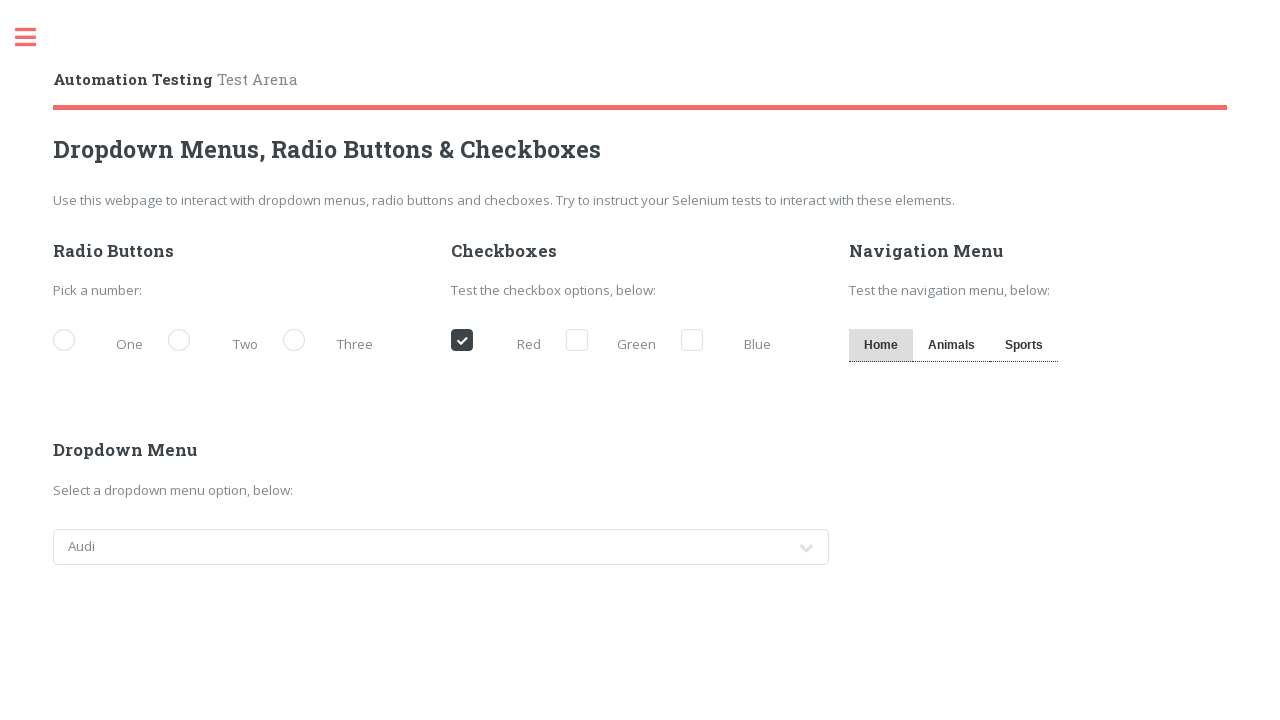

Located green checkbox (second checkbox)
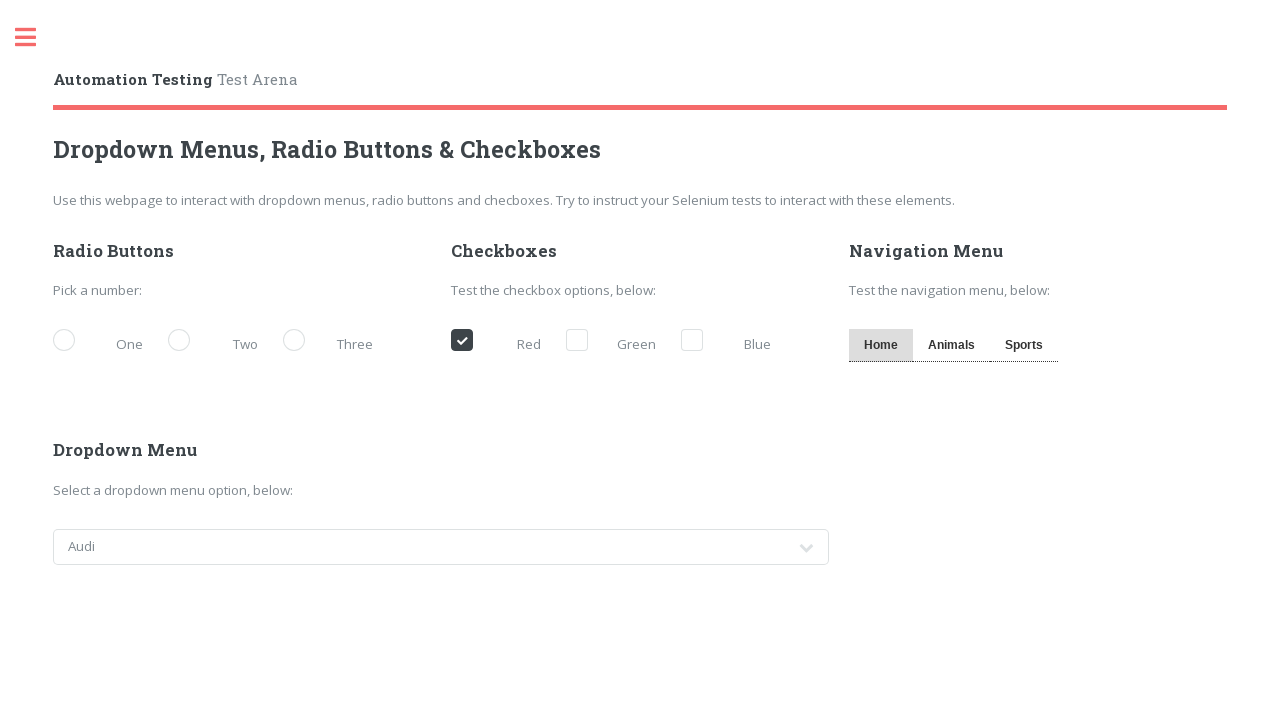

Located blue checkbox (third checkbox)
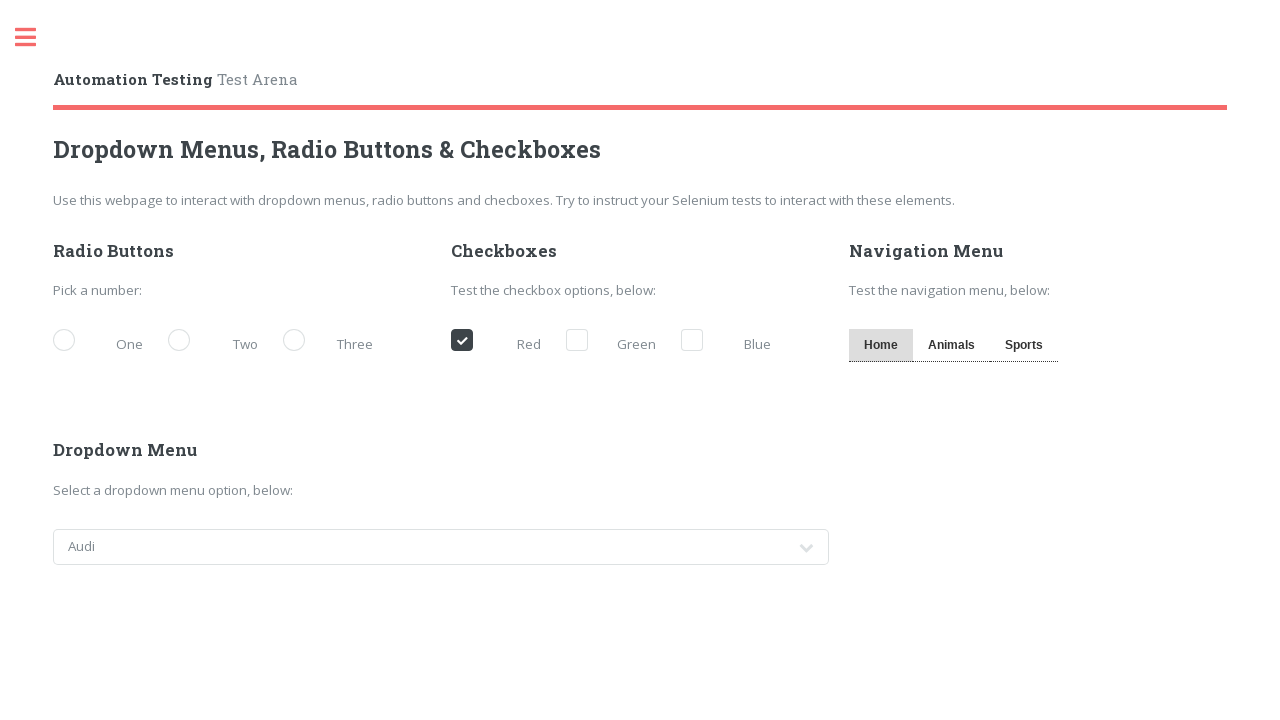

Selected blue checkbox using JavaScript
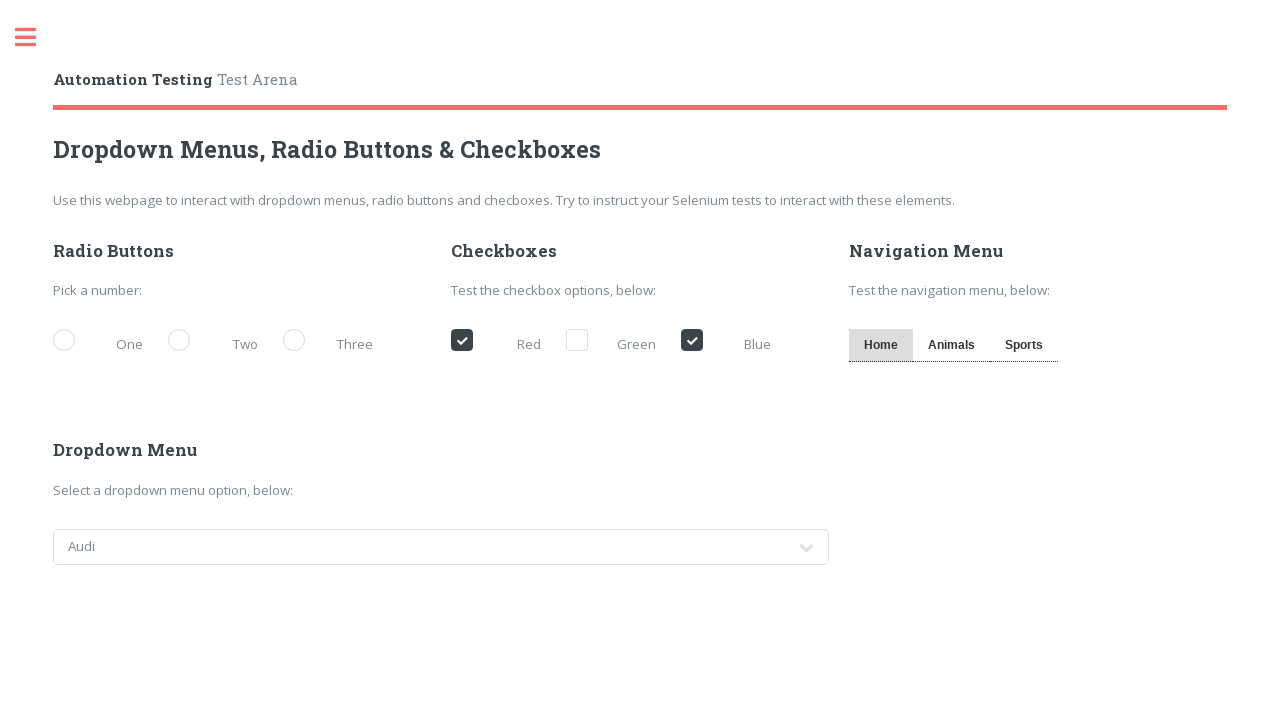

Selected green checkbox using JavaScript
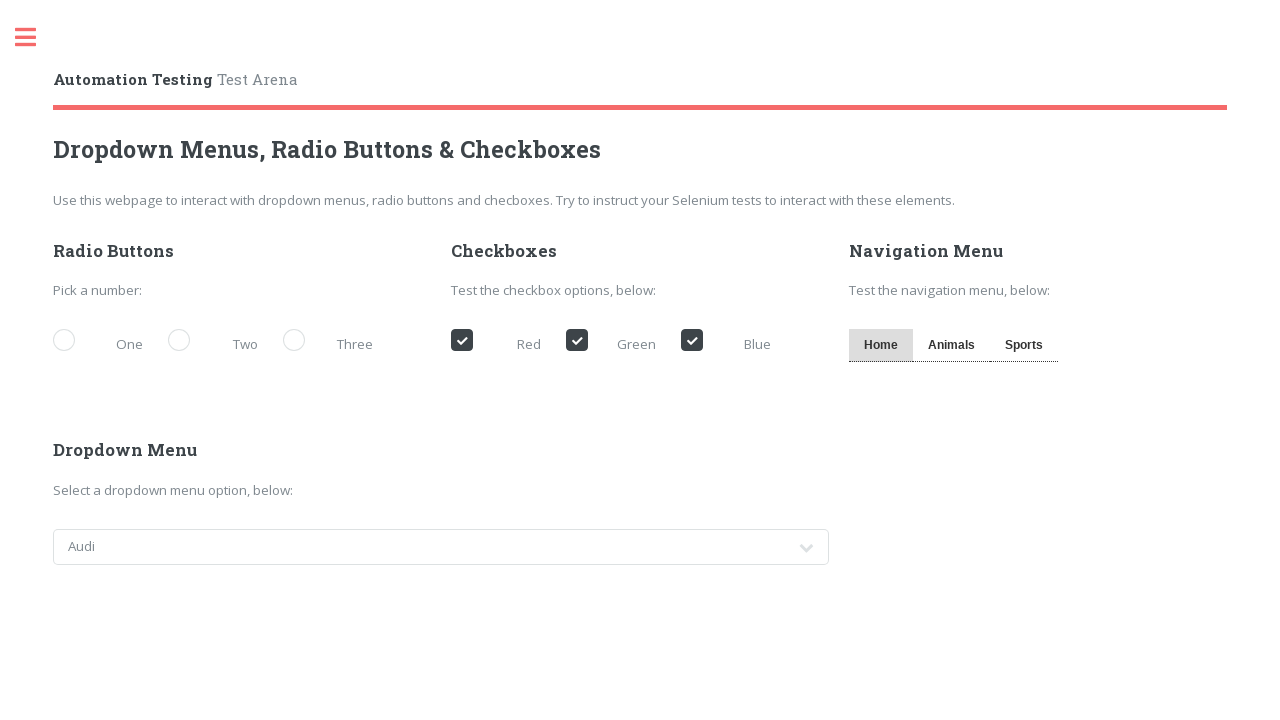

Verified red checkbox is selected
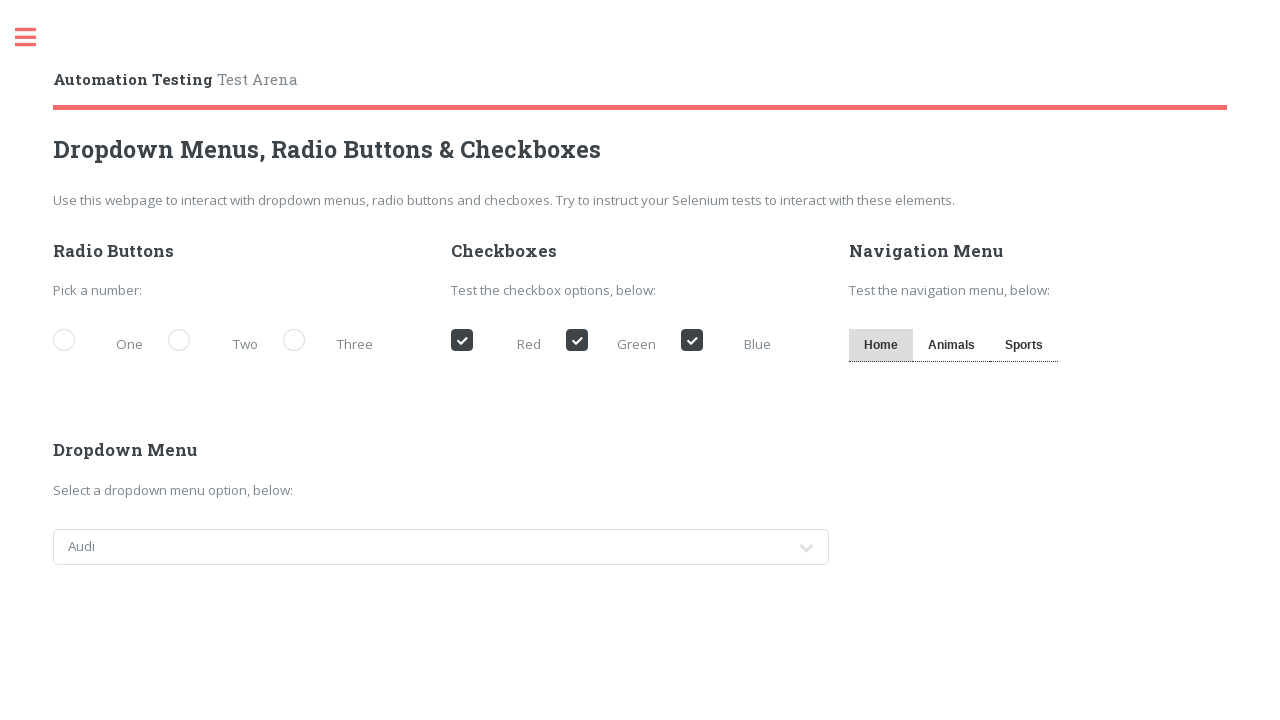

Verified blue checkbox is selected
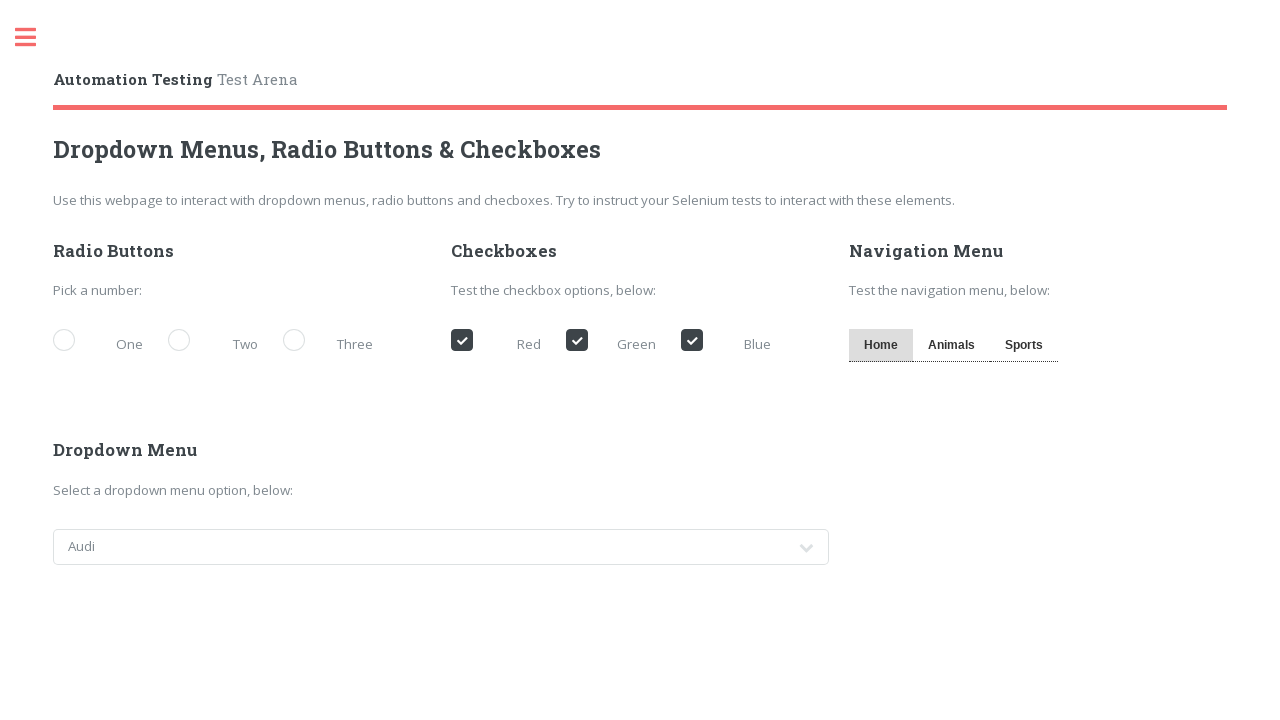

Verified green checkbox is selected
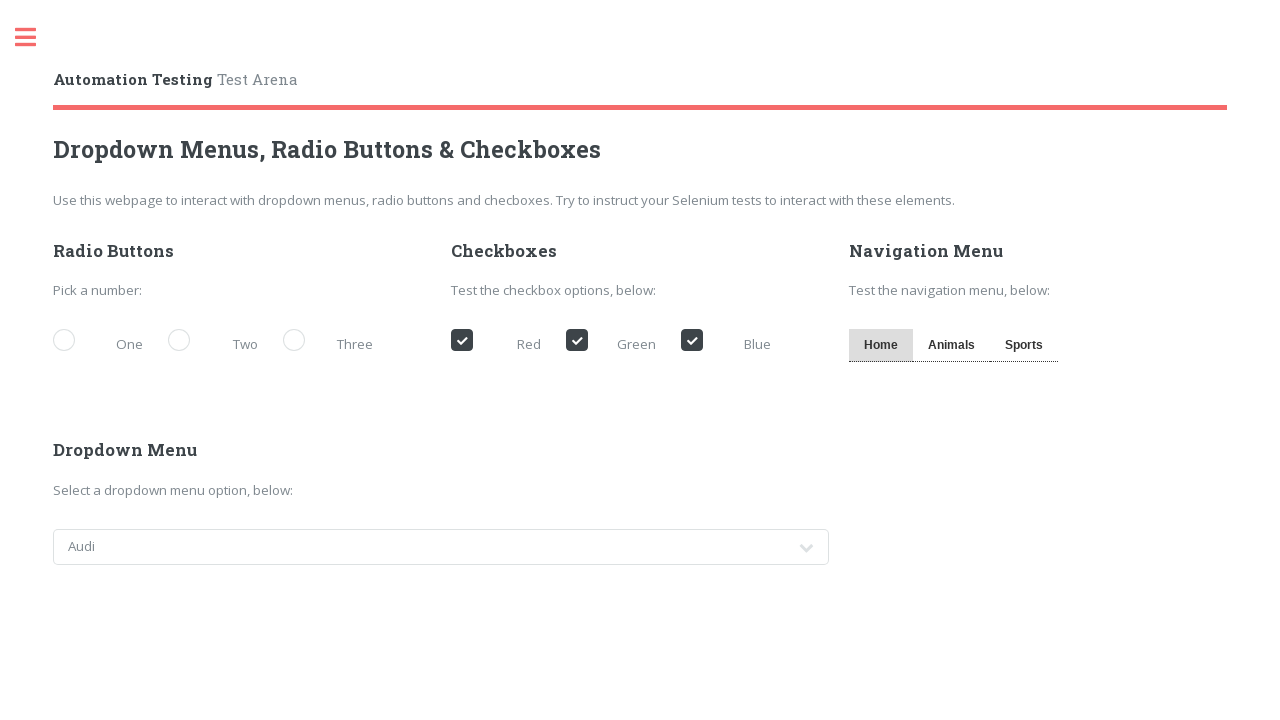

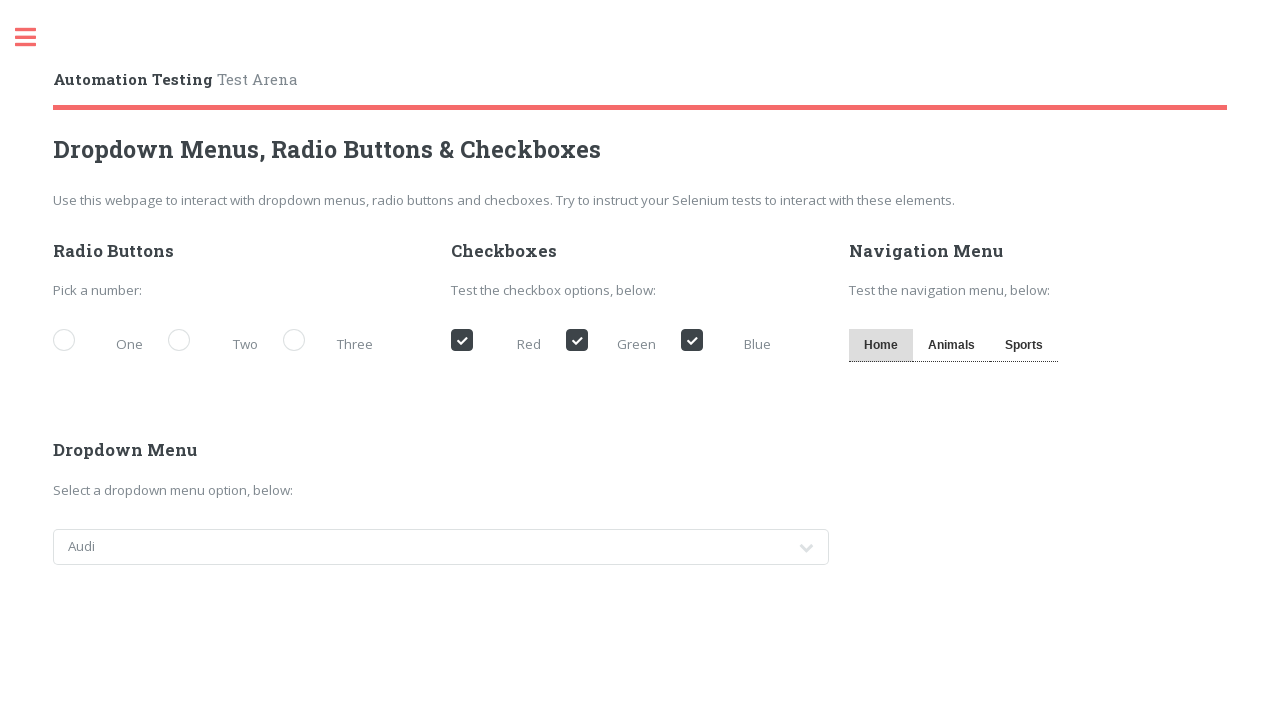